Demonstrates using jQuery Growl for on-page notifications by injecting jQuery and jQuery Growl libraries via JavaScript, then triggering various notification messages (plain, error, notice, warning) on the page.

Starting URL: http://the-internet.herokuapp.com

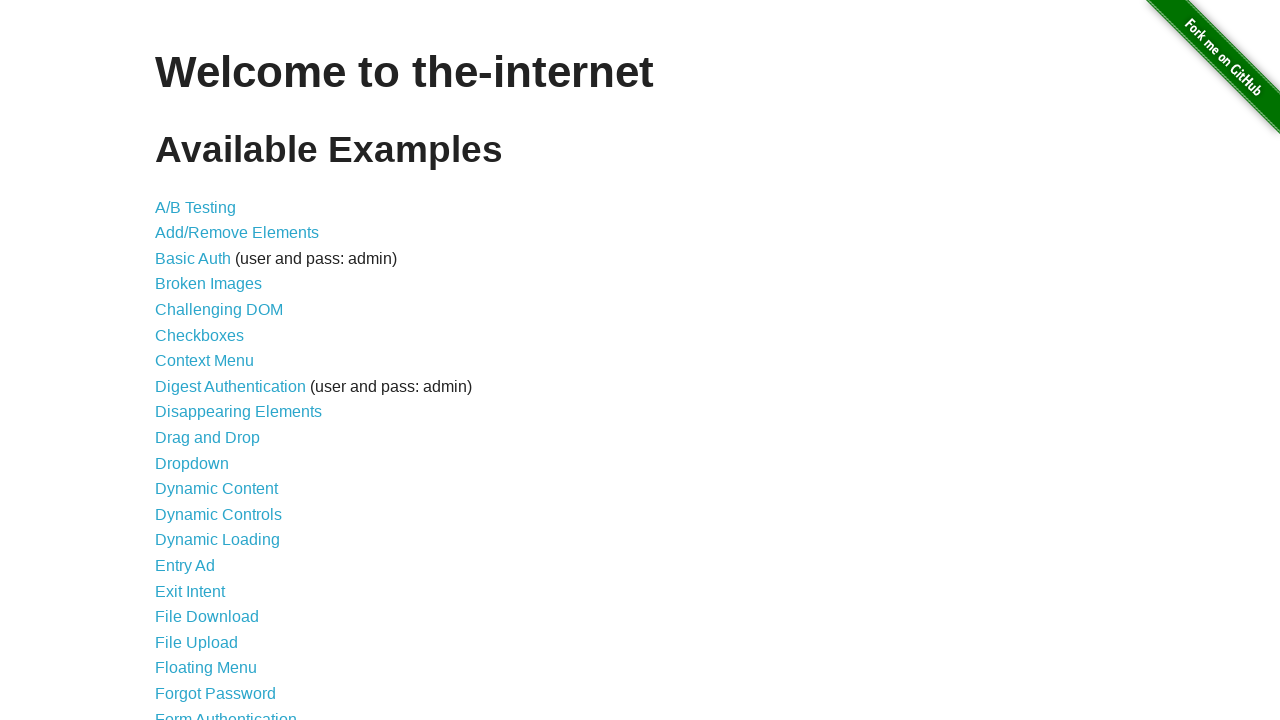

Injected jQuery library into the page if not already present
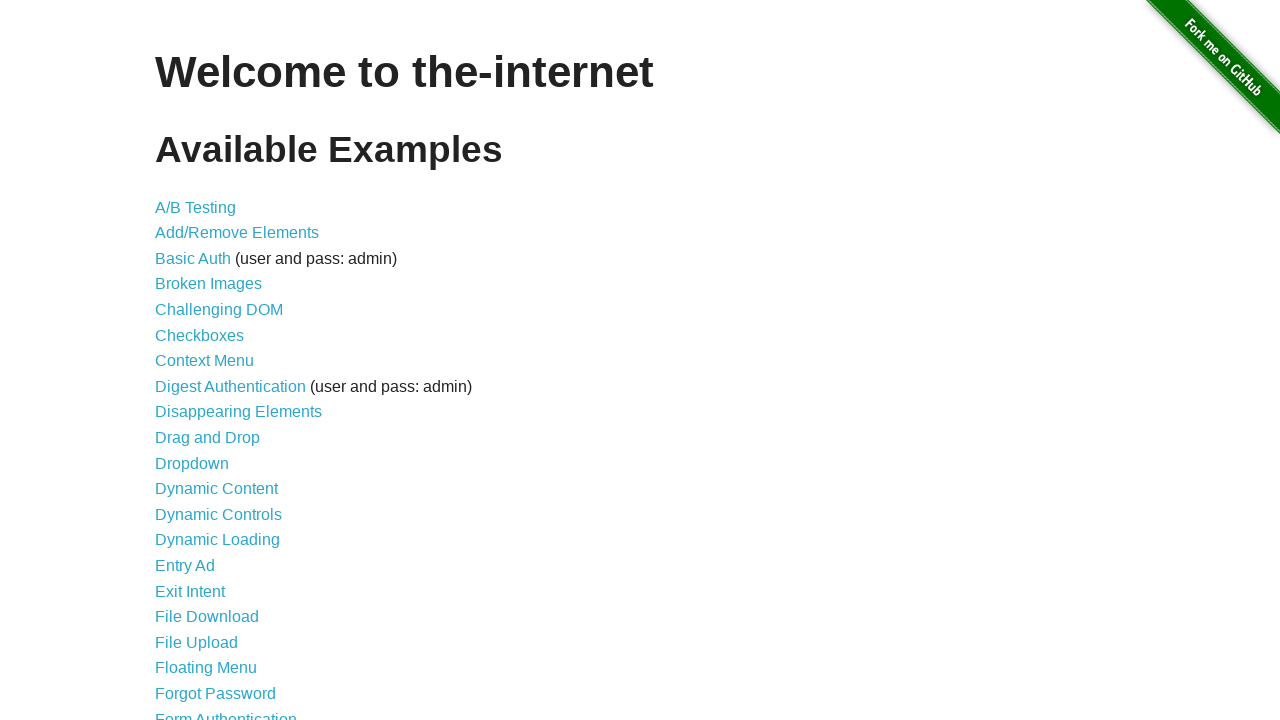

jQuery library loaded and available
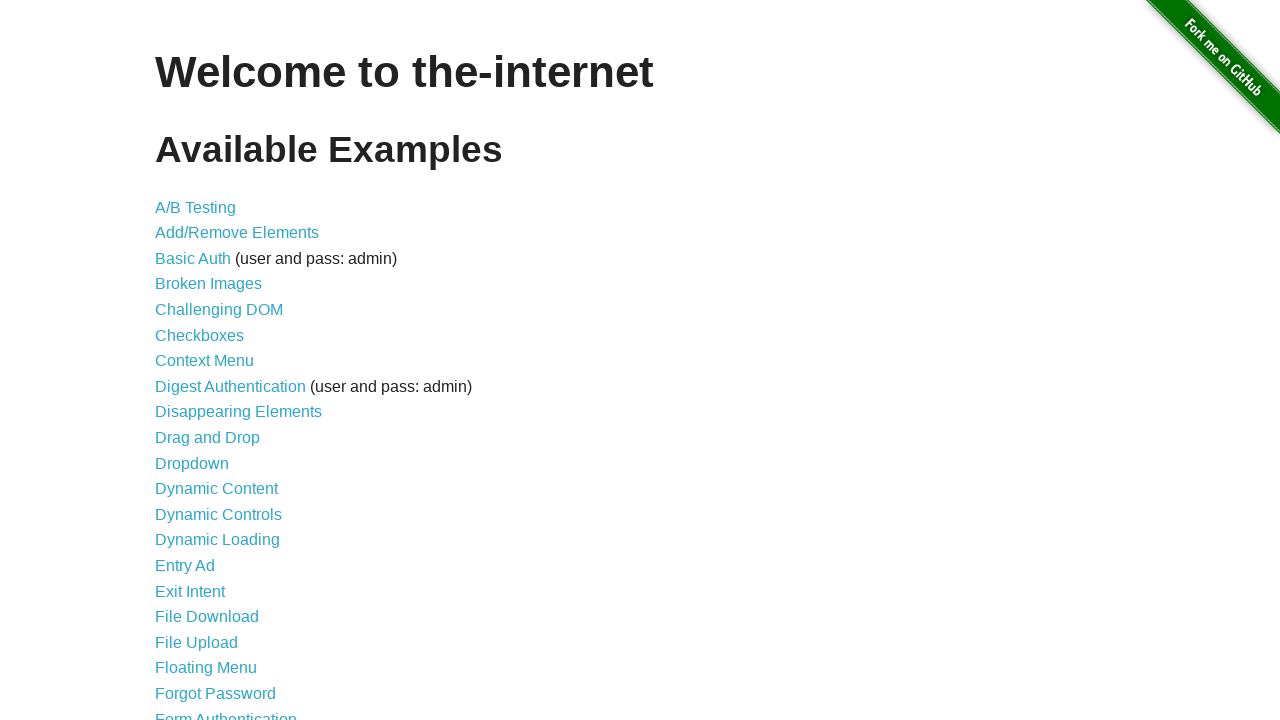

Injected jQuery Growl JavaScript library
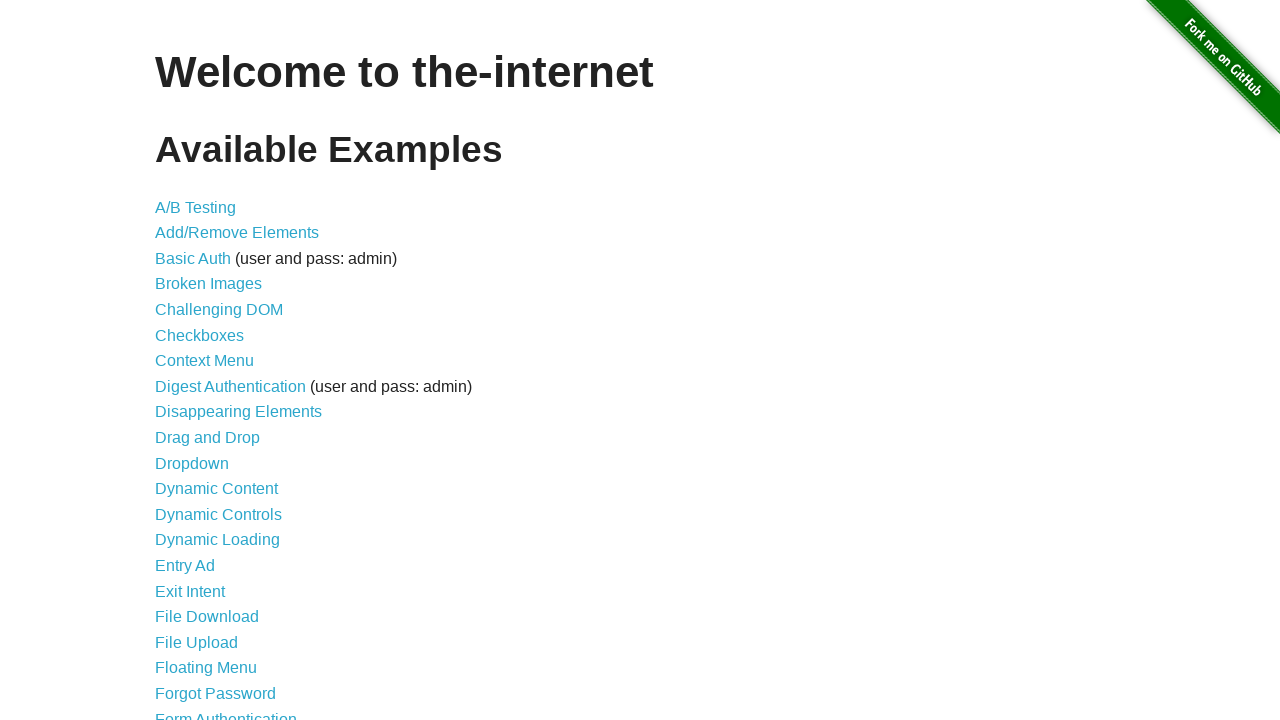

Injected jQuery Growl CSS stylesheet
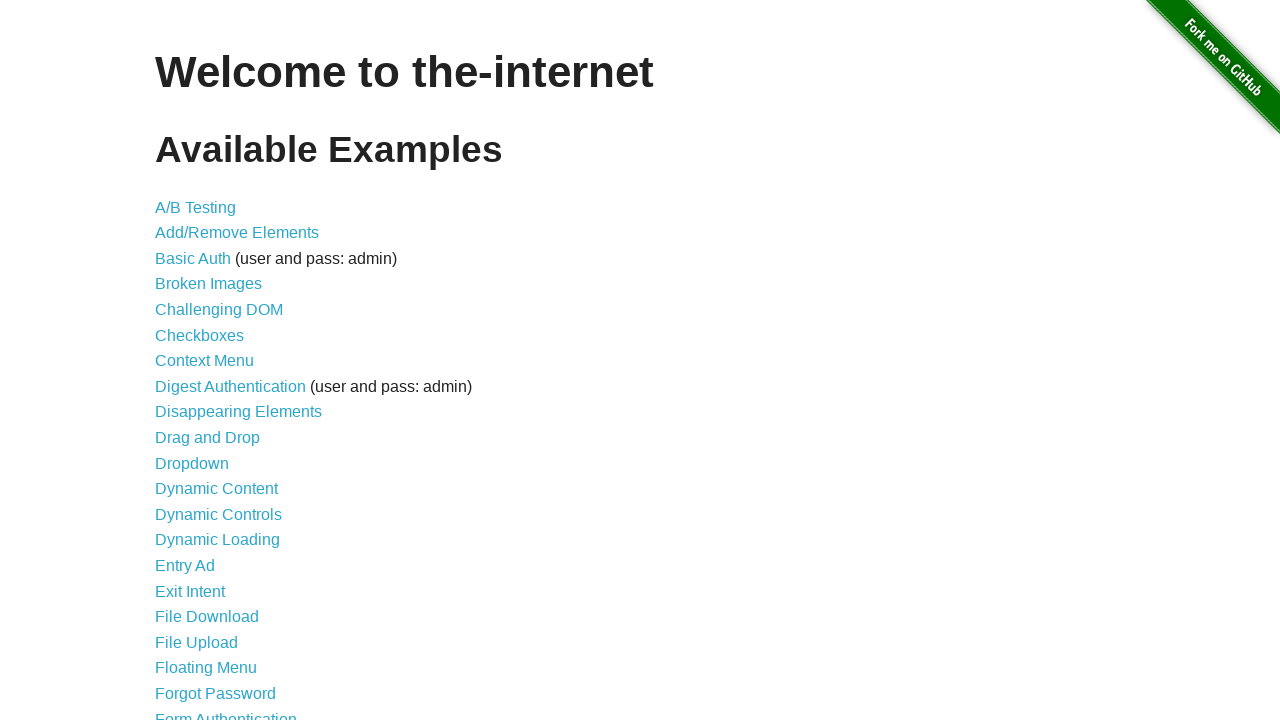

jQuery Growl function is available and ready to use
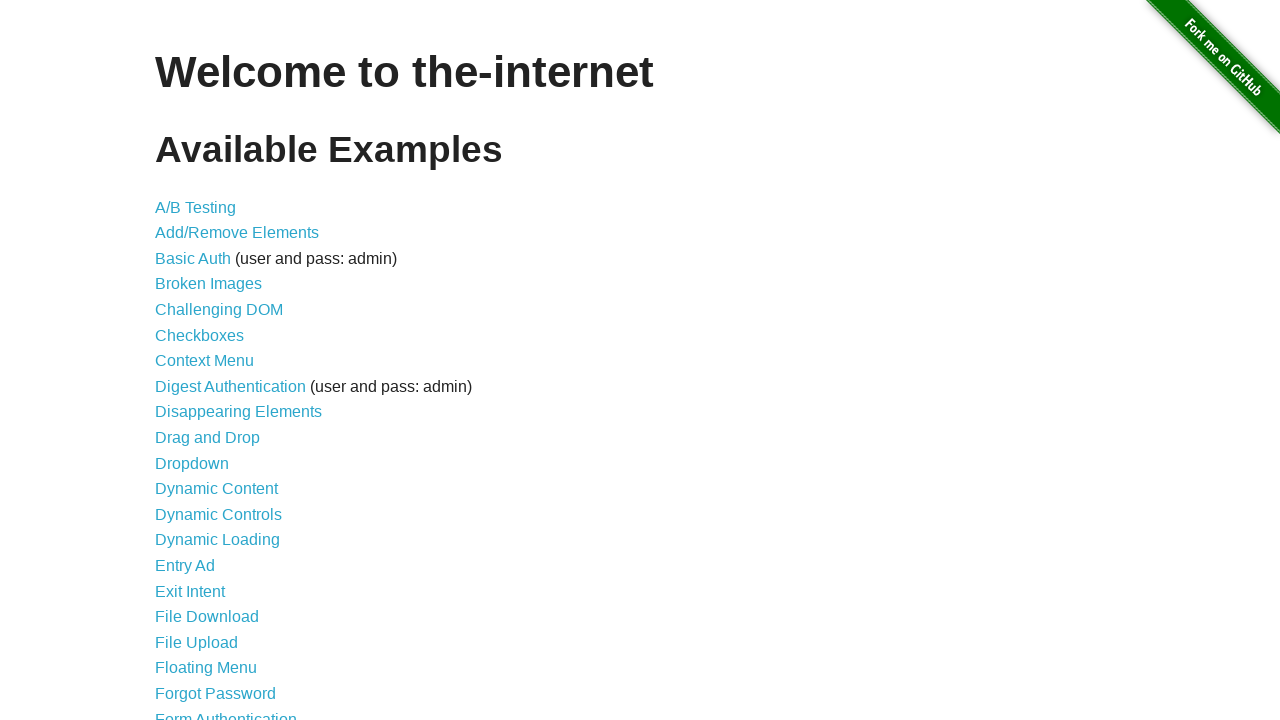

Triggered plain notification with title 'GET' and message '/'
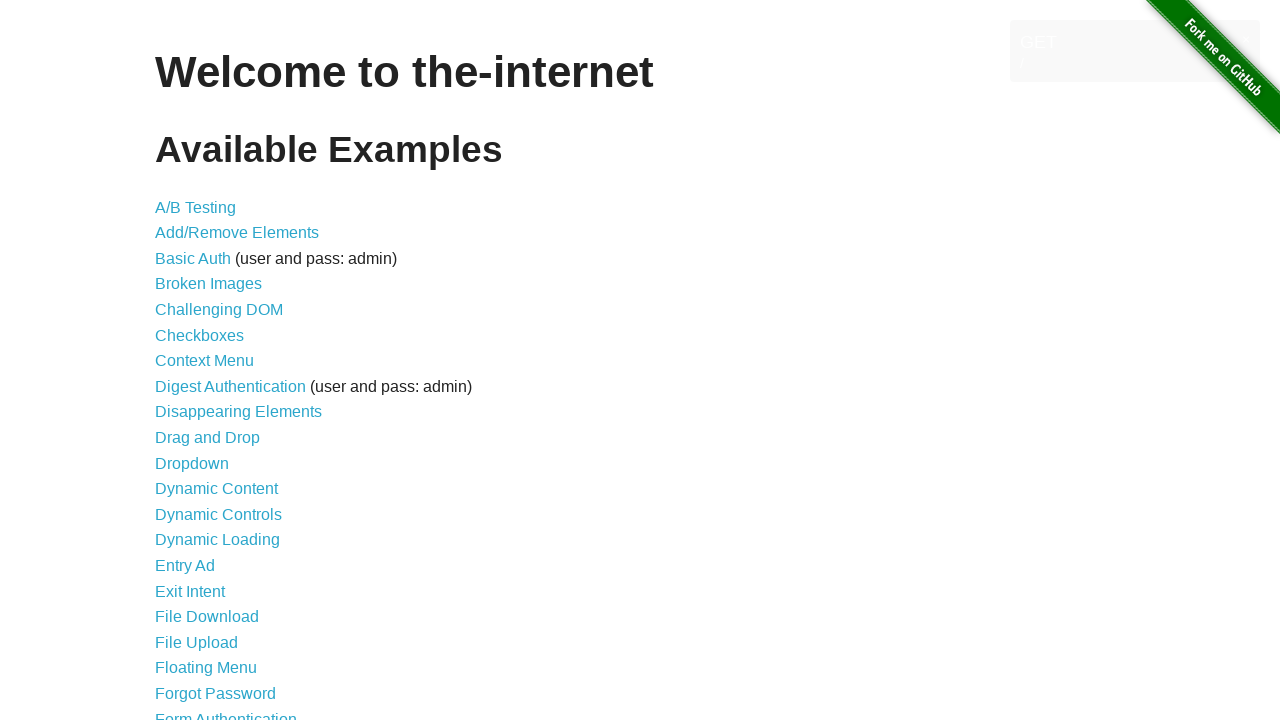

Triggered error notification with title 'ERROR'
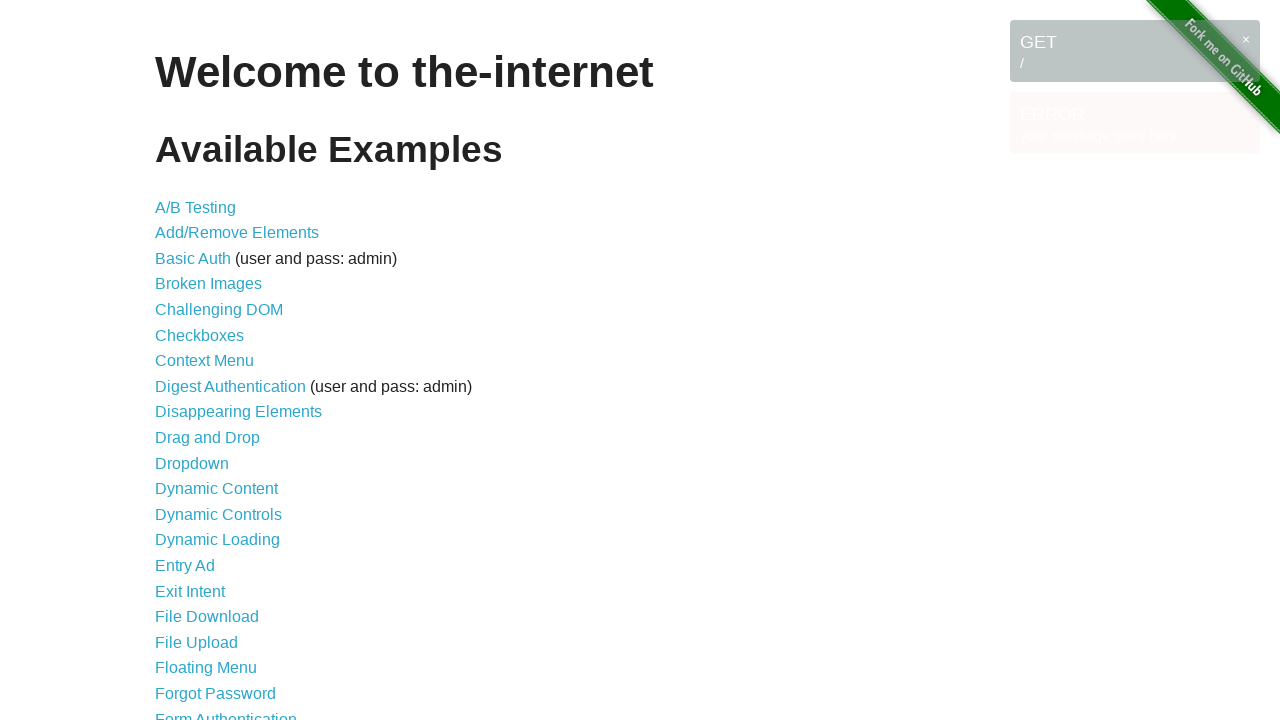

Triggered notice notification with title 'Notice'
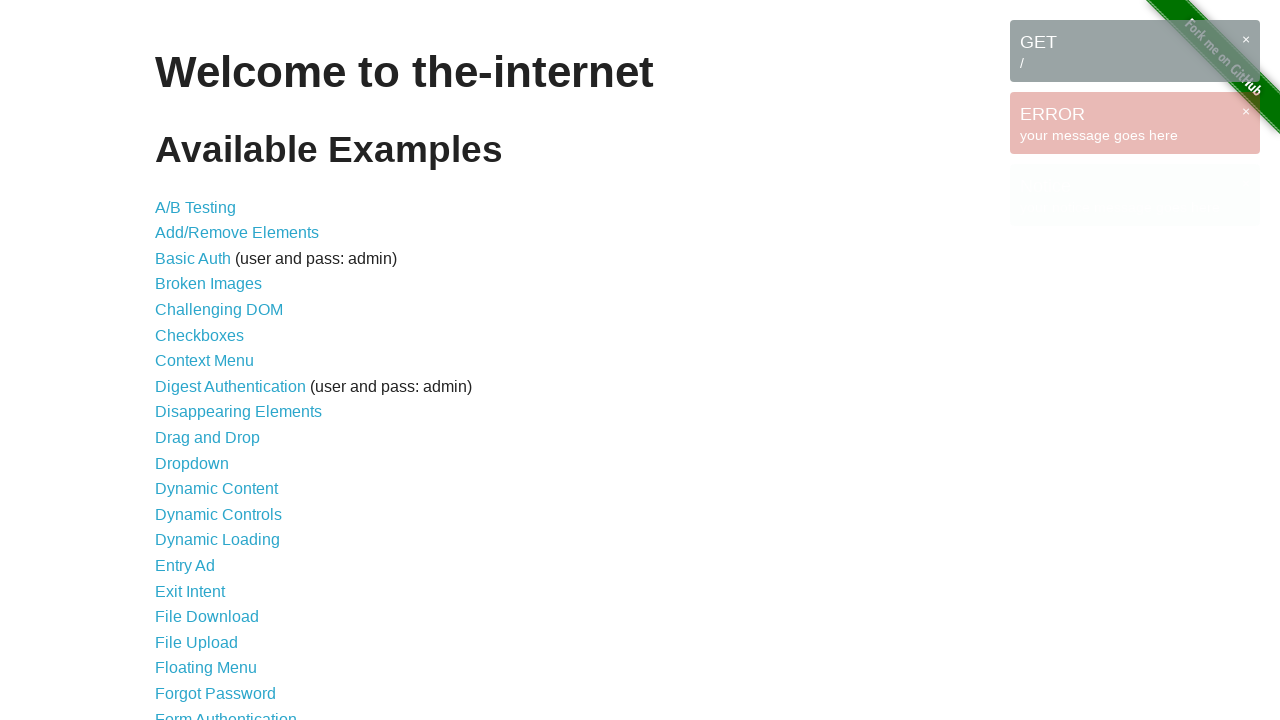

Triggered warning notification with title 'Warning!'
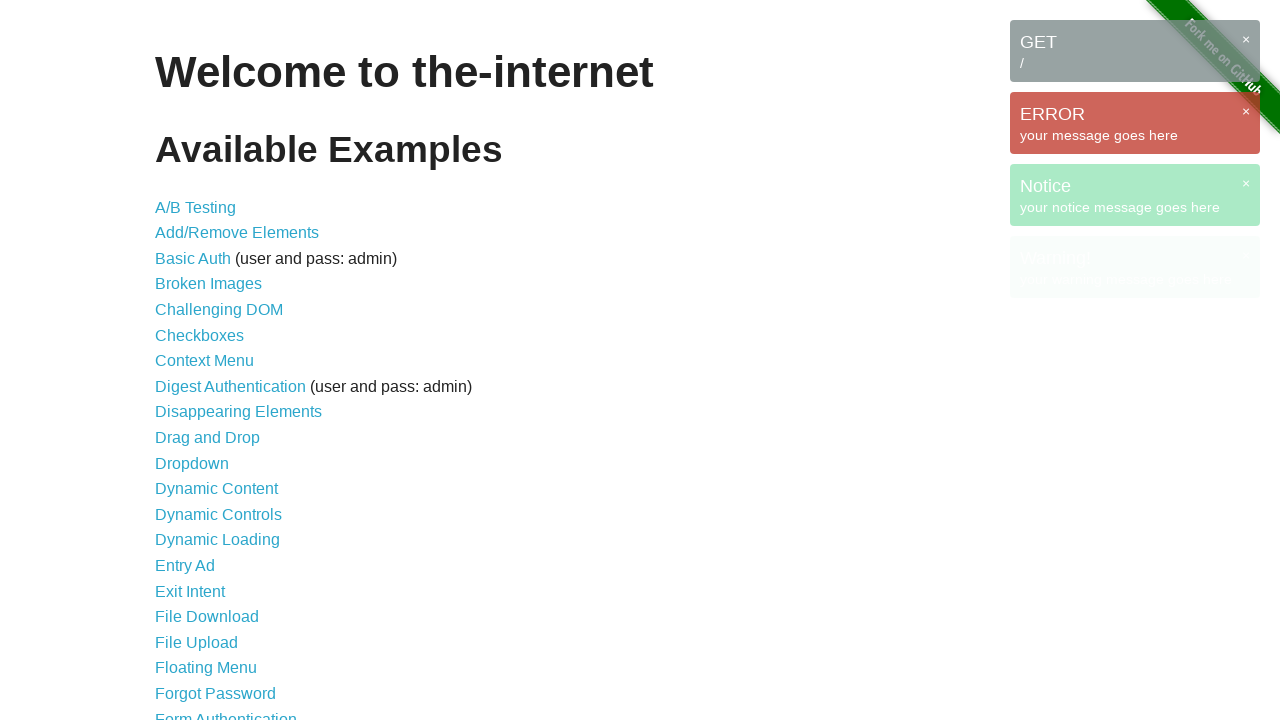

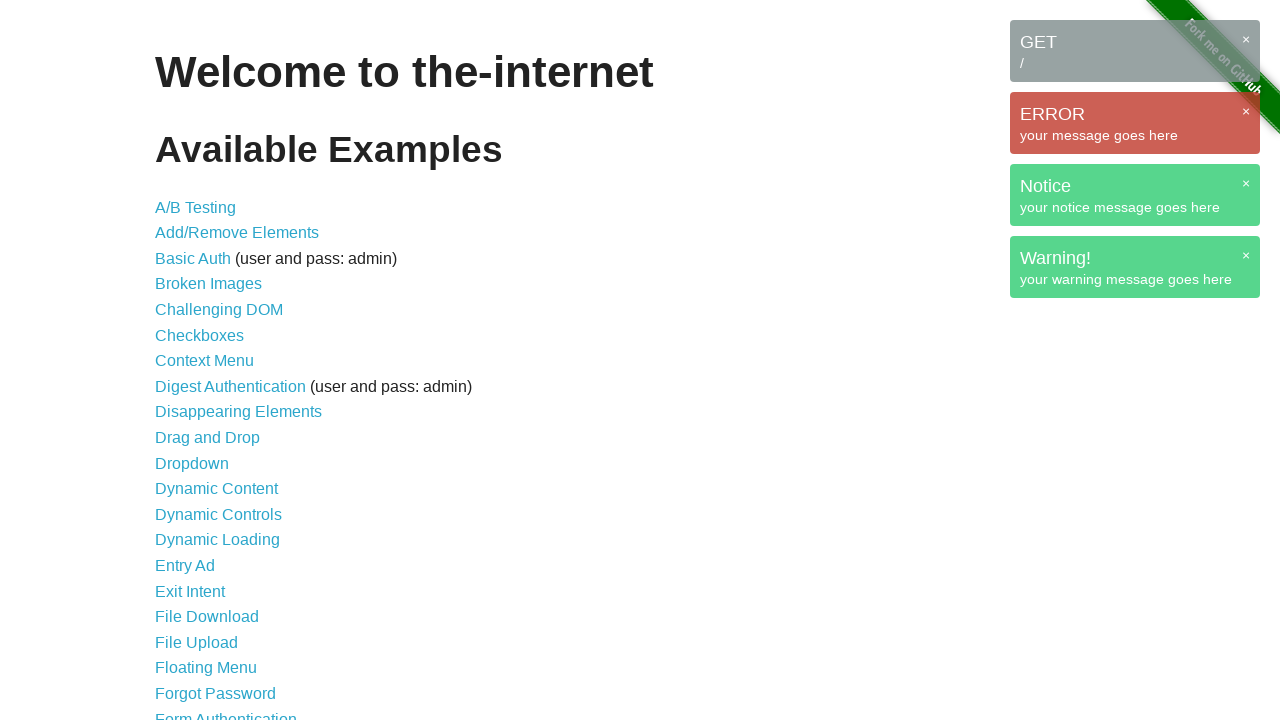